Tests double-click functionality by double-clicking a button and verifying the result message

Starting URL: https://demoqa.com/buttons

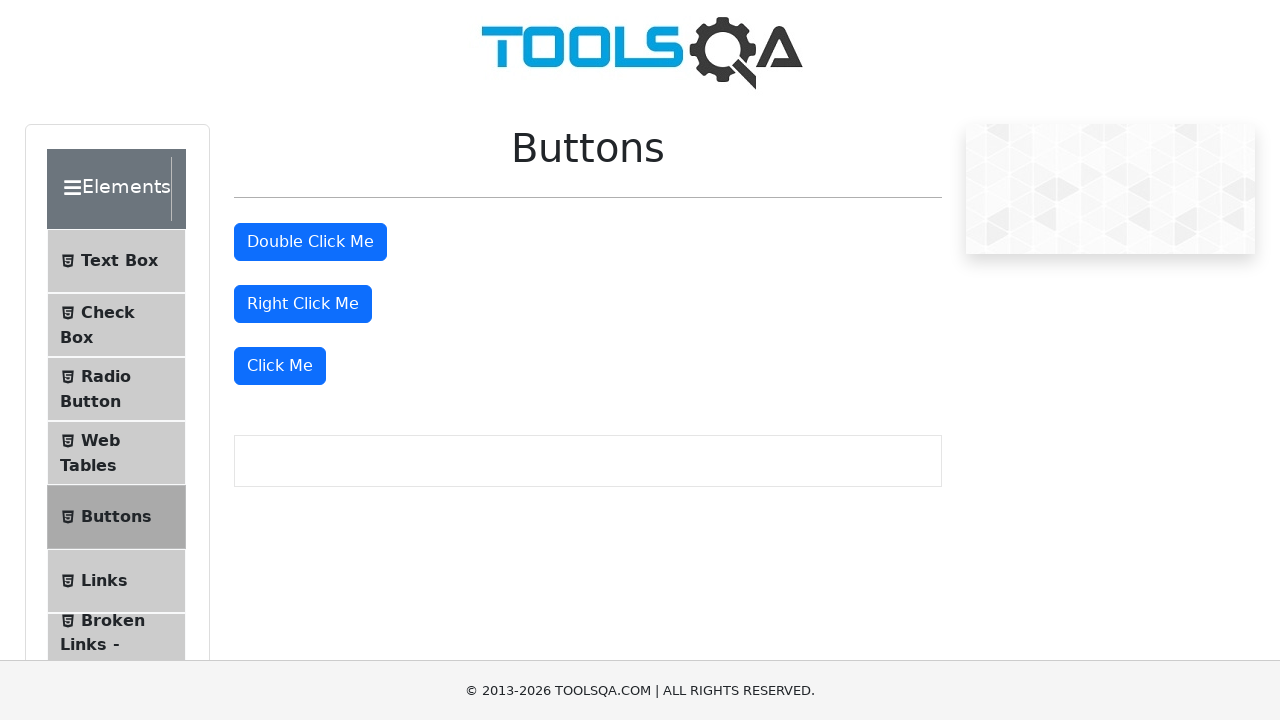

Scrolled double-click button into view
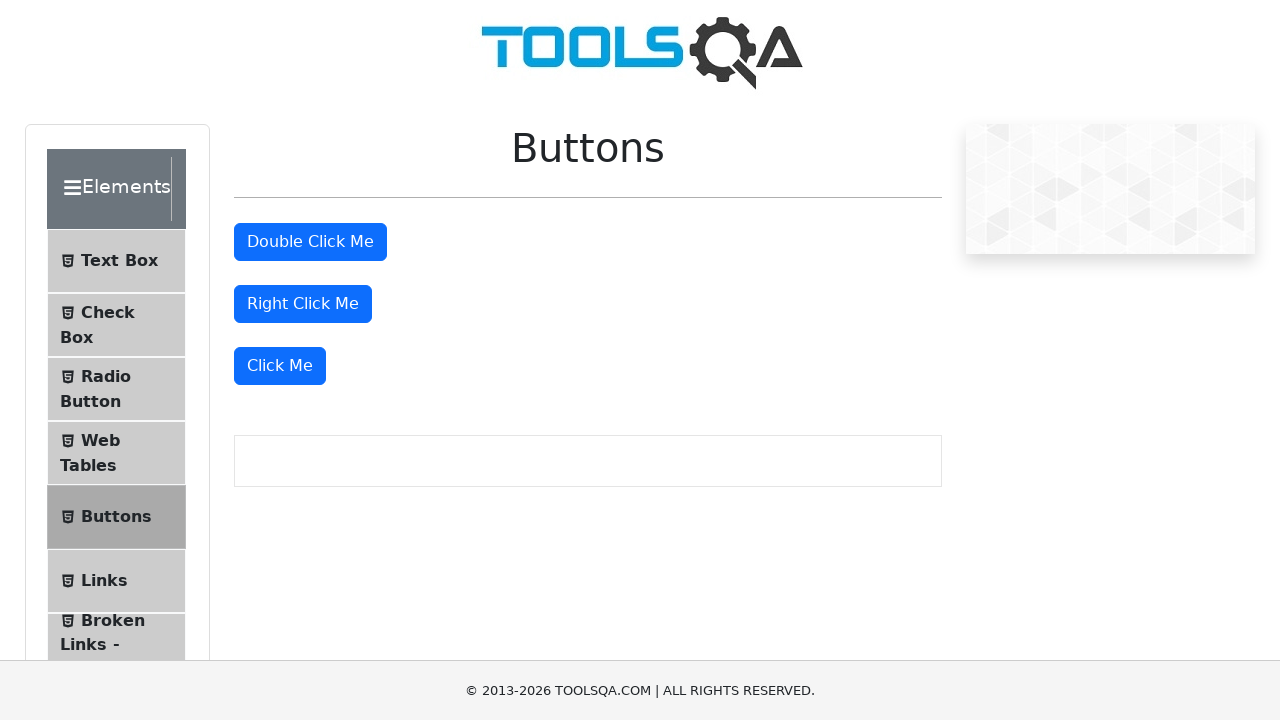

Double-clicked the button element at (310, 242) on #doubleClickBtn
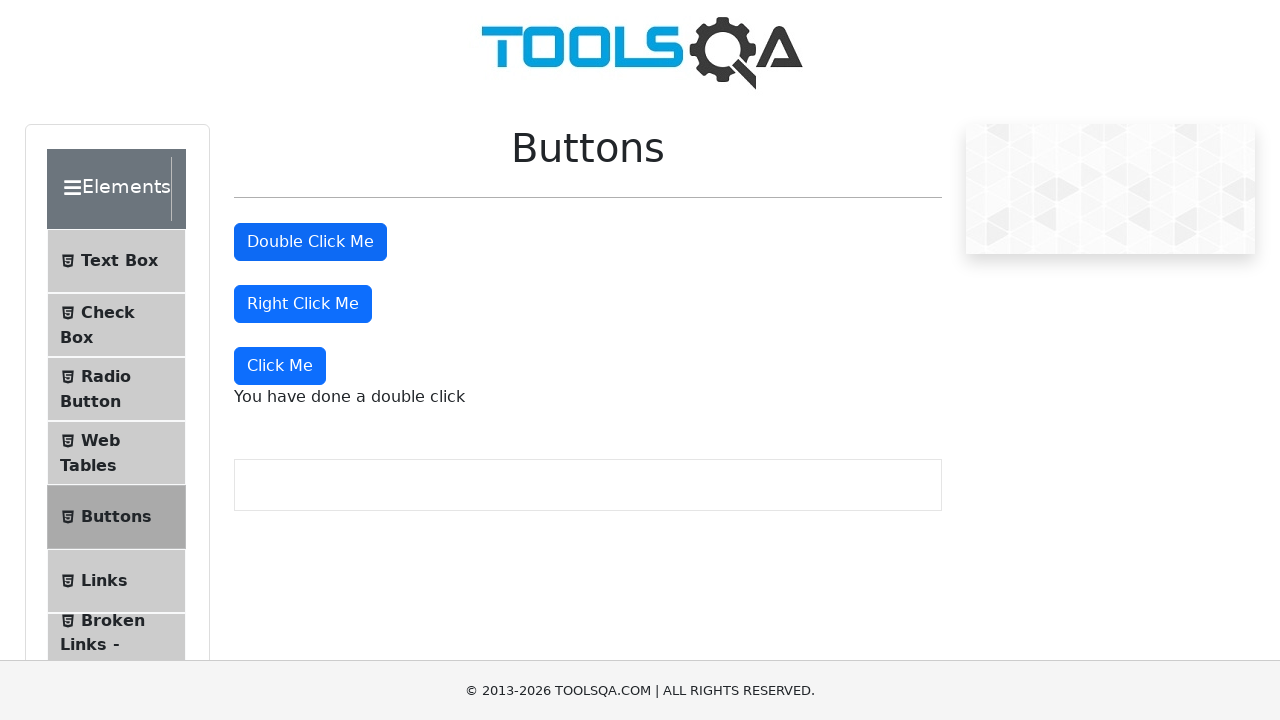

Verified double-click result message appeared
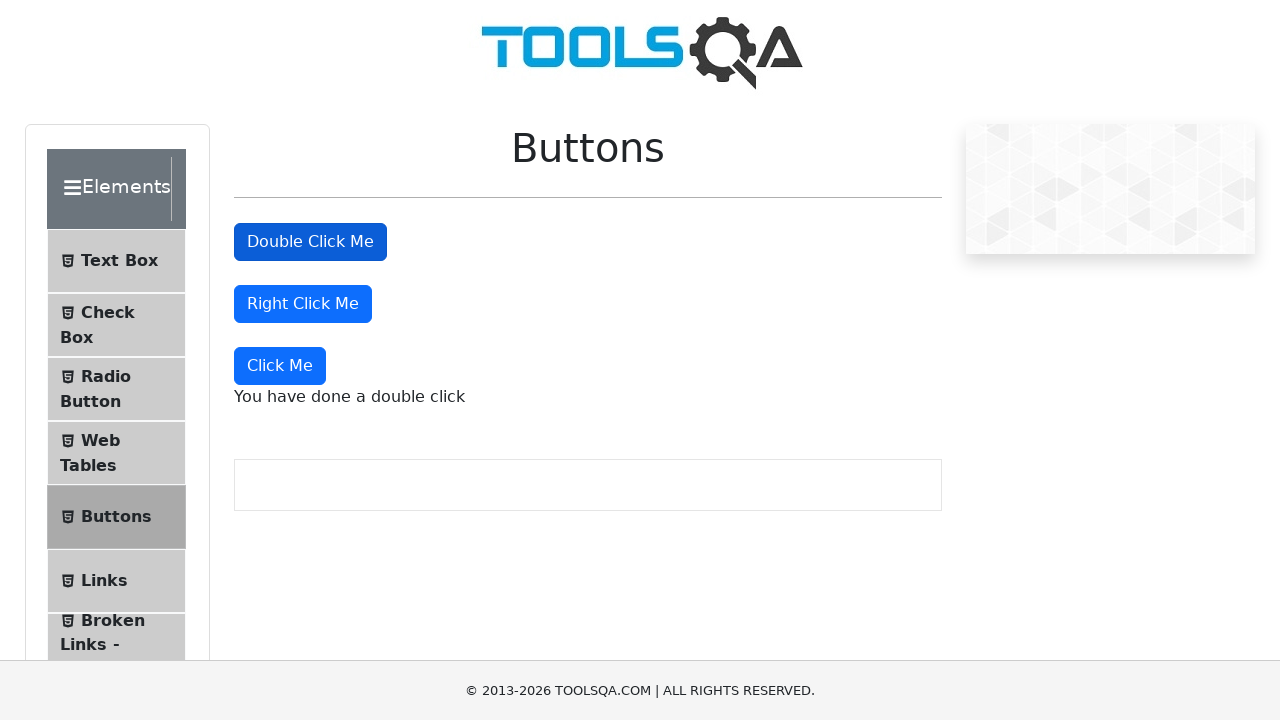

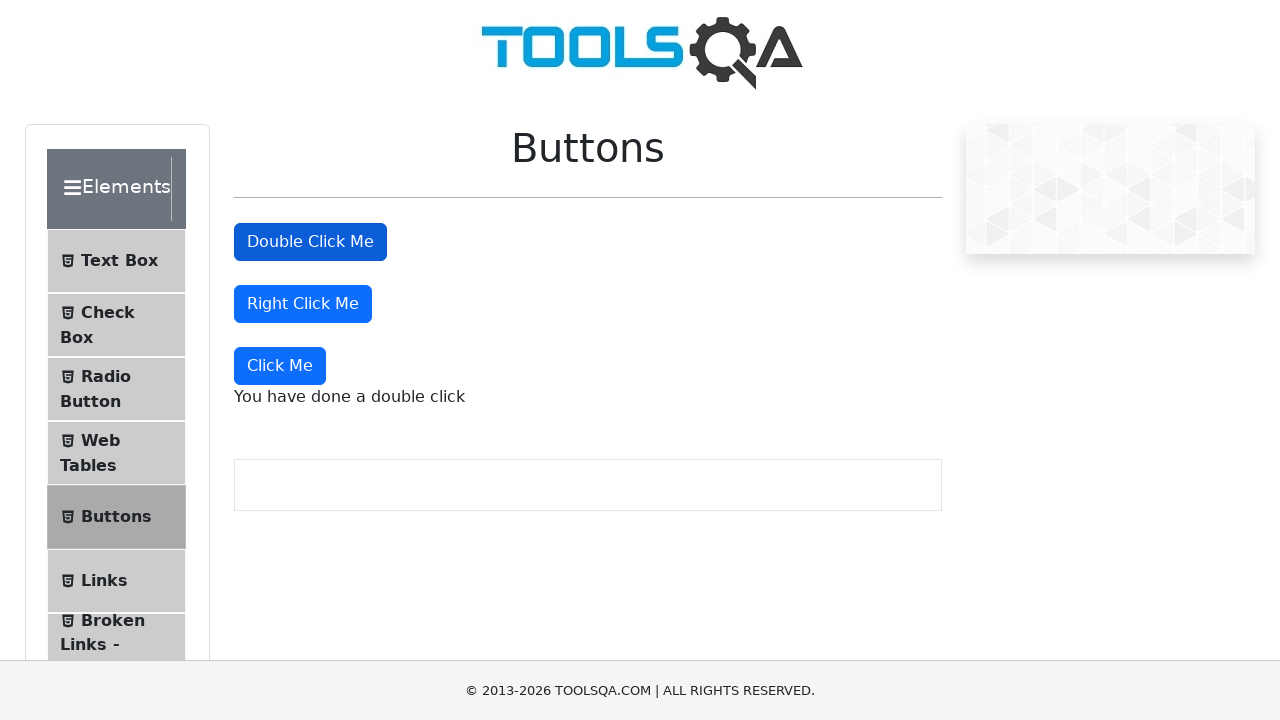